Navigates to the login practice page and verifies the page title contains expected text

Starting URL: https://rahulshettyacademy.com/loginpagePractise/

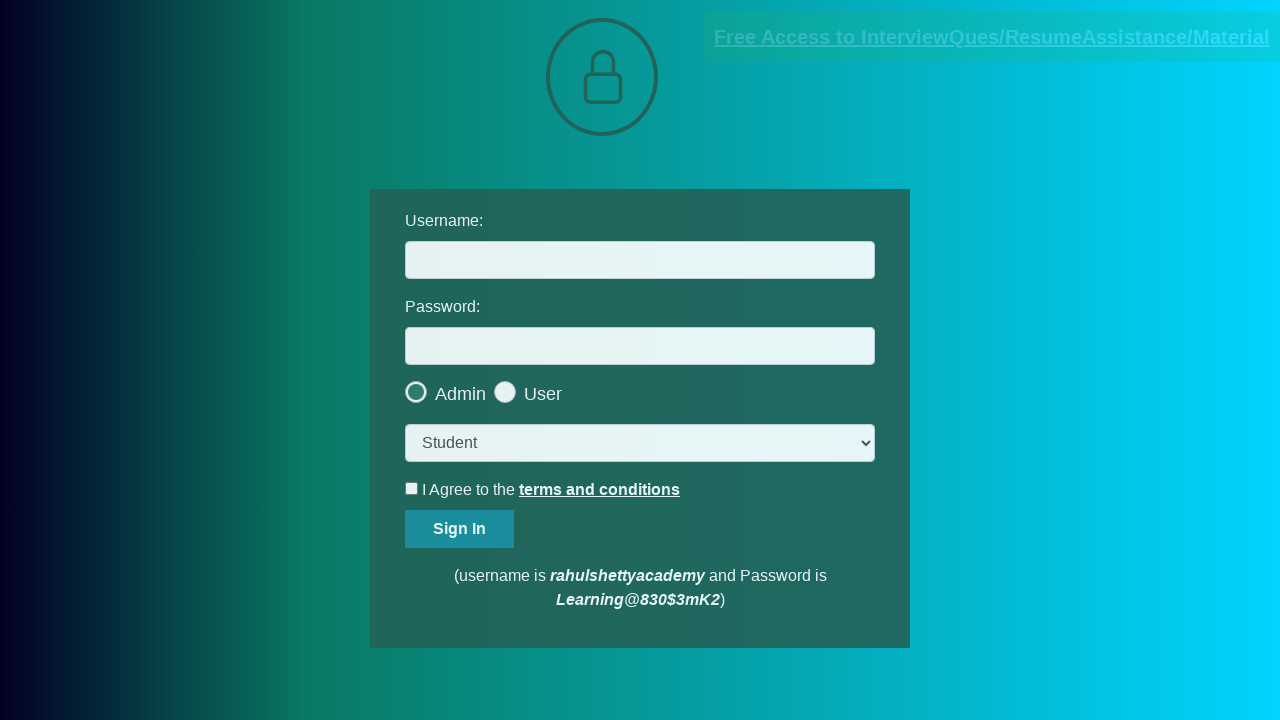

Waited for page to load (domcontentloaded)
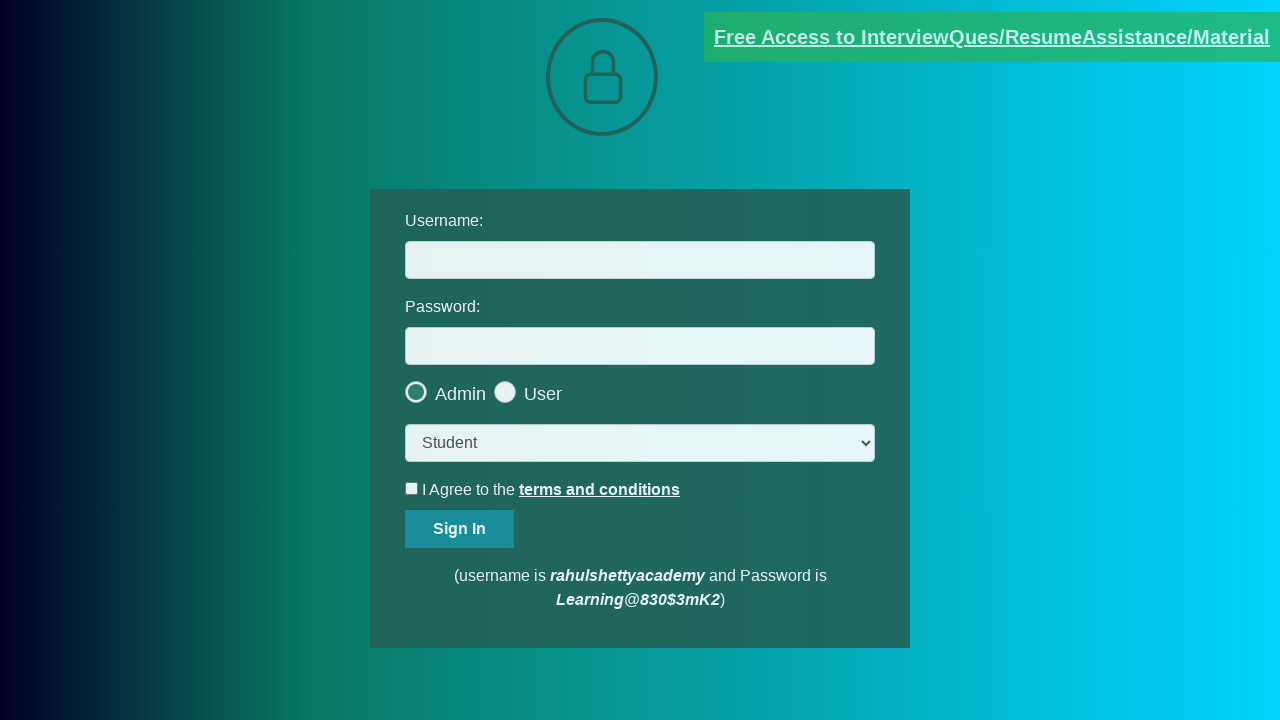

Retrieved and printed page title: LoginPage Practise | Rahul Shetty Academy
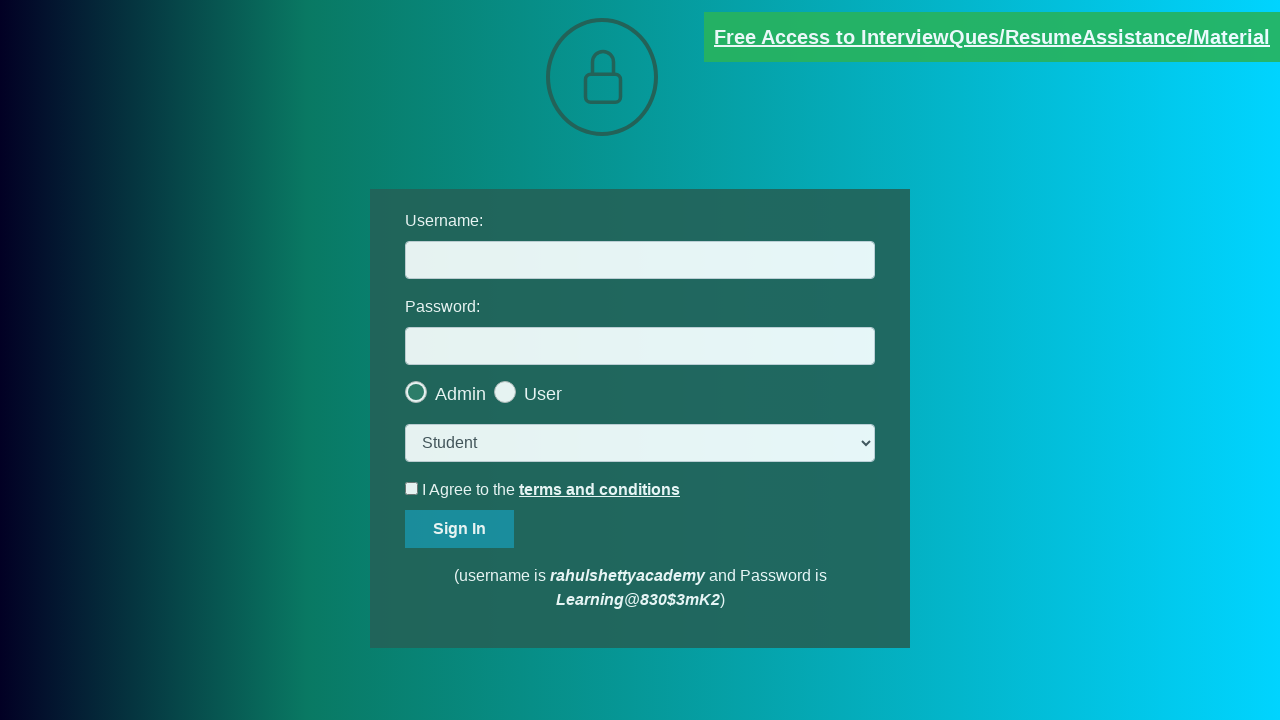

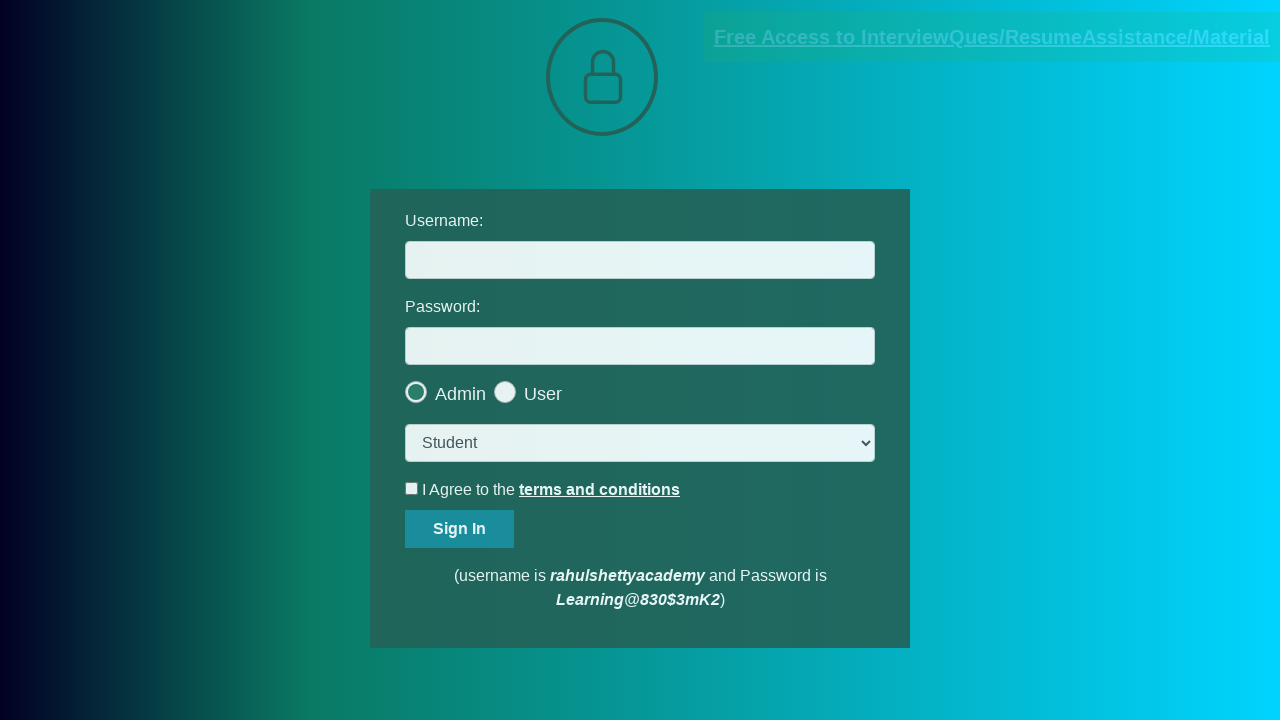